Tests keyboard input functionality by pressing various keys and verifying the result text displays the pressed key

Starting URL: https://the-internet.herokuapp.com/key_presses

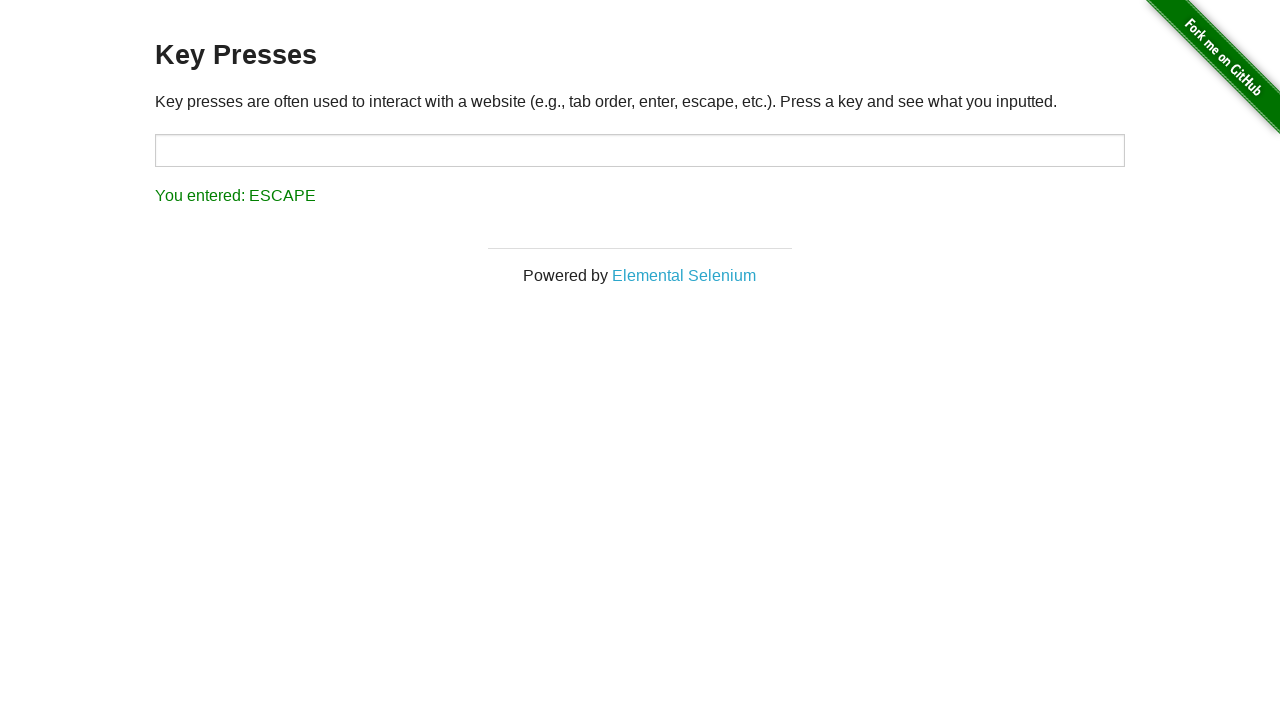

Pressed ENTER key
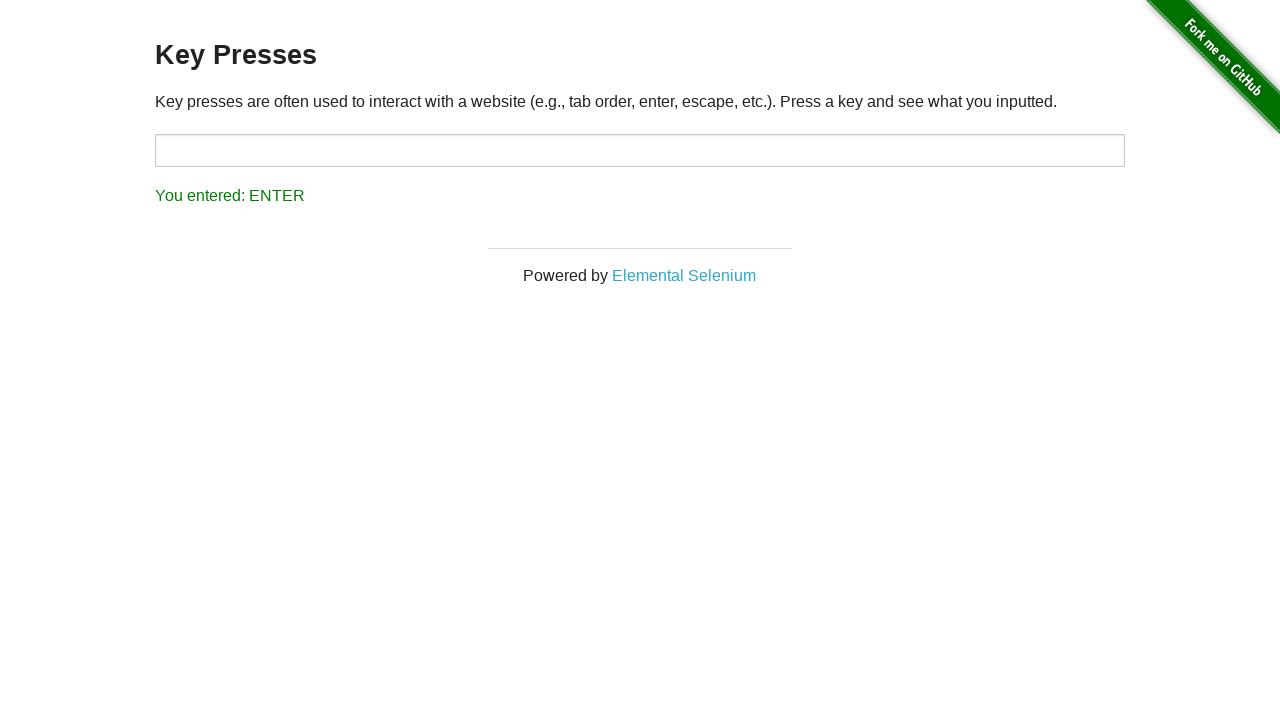

Retrieved result text content
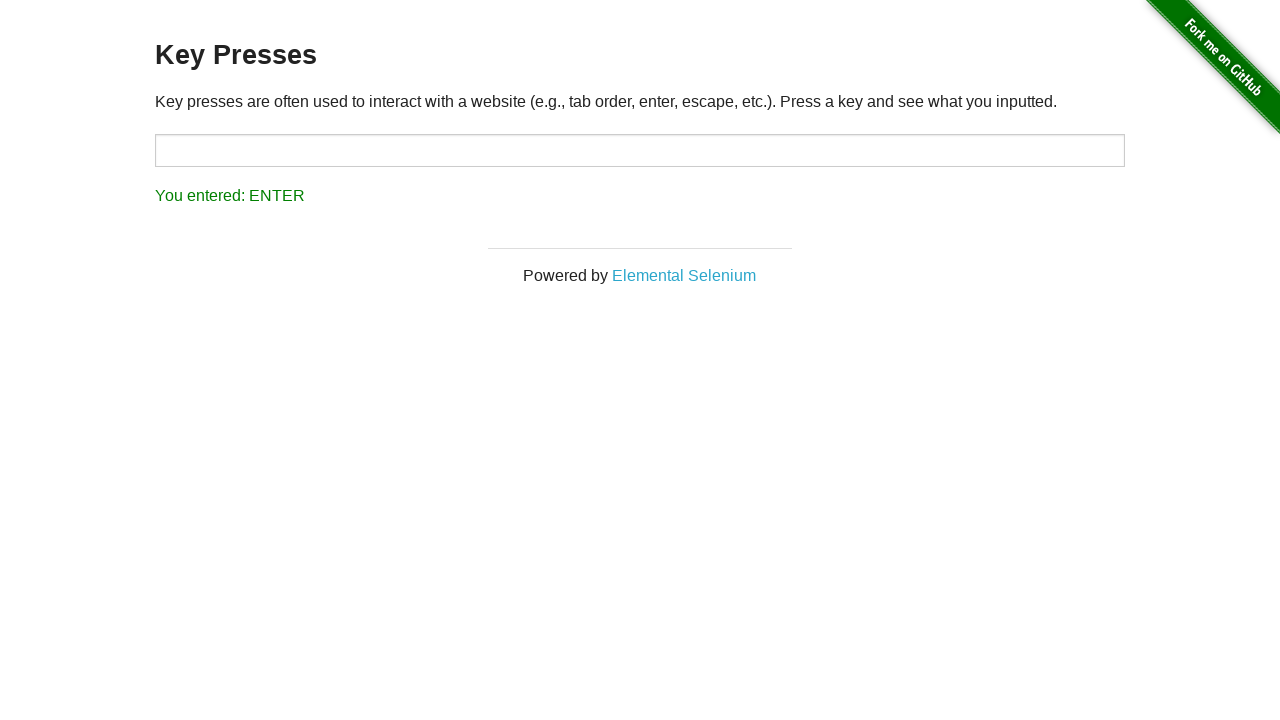

Verified ENTER key was displayed in result
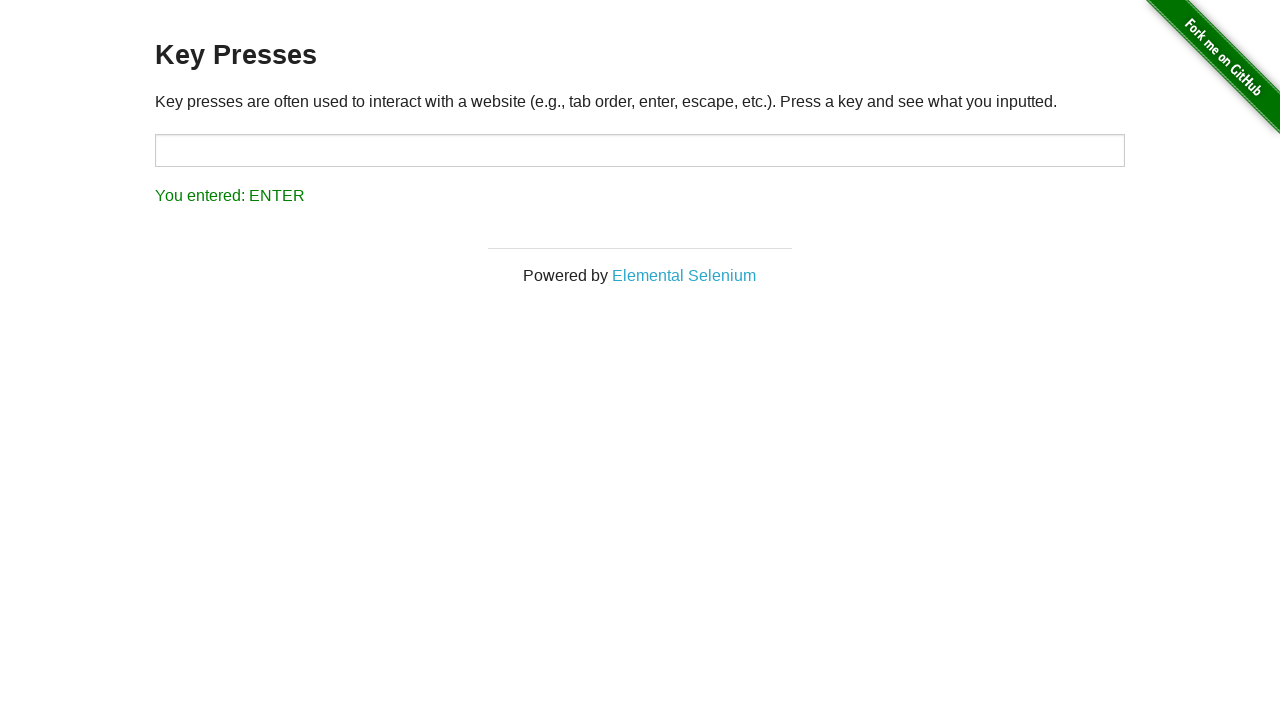

Pressed SPACE key
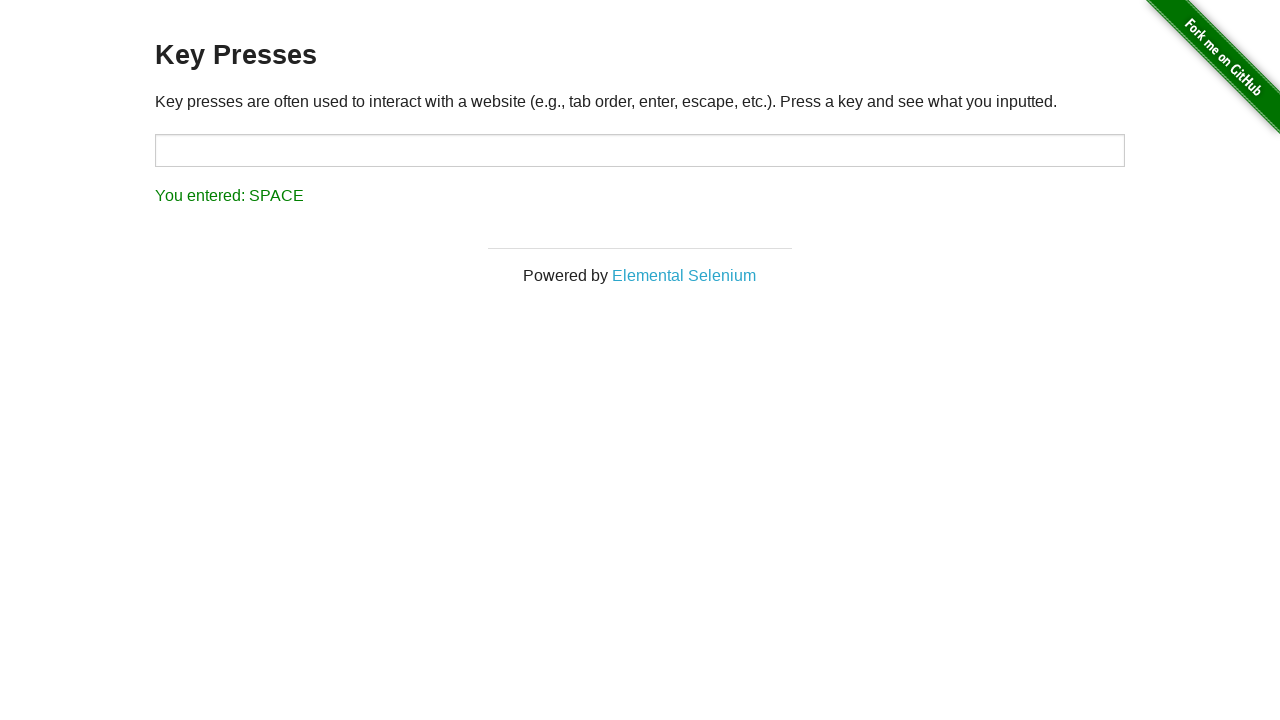

Retrieved result text content
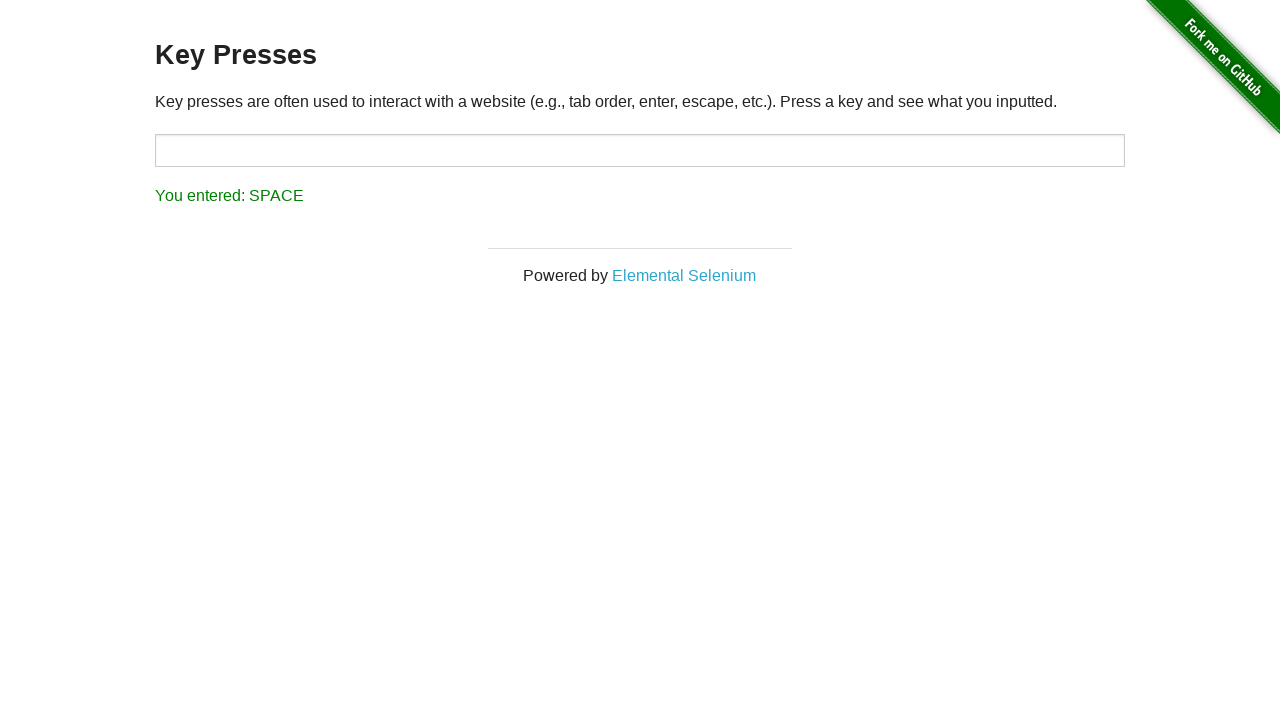

Verified SPACE key was displayed in result
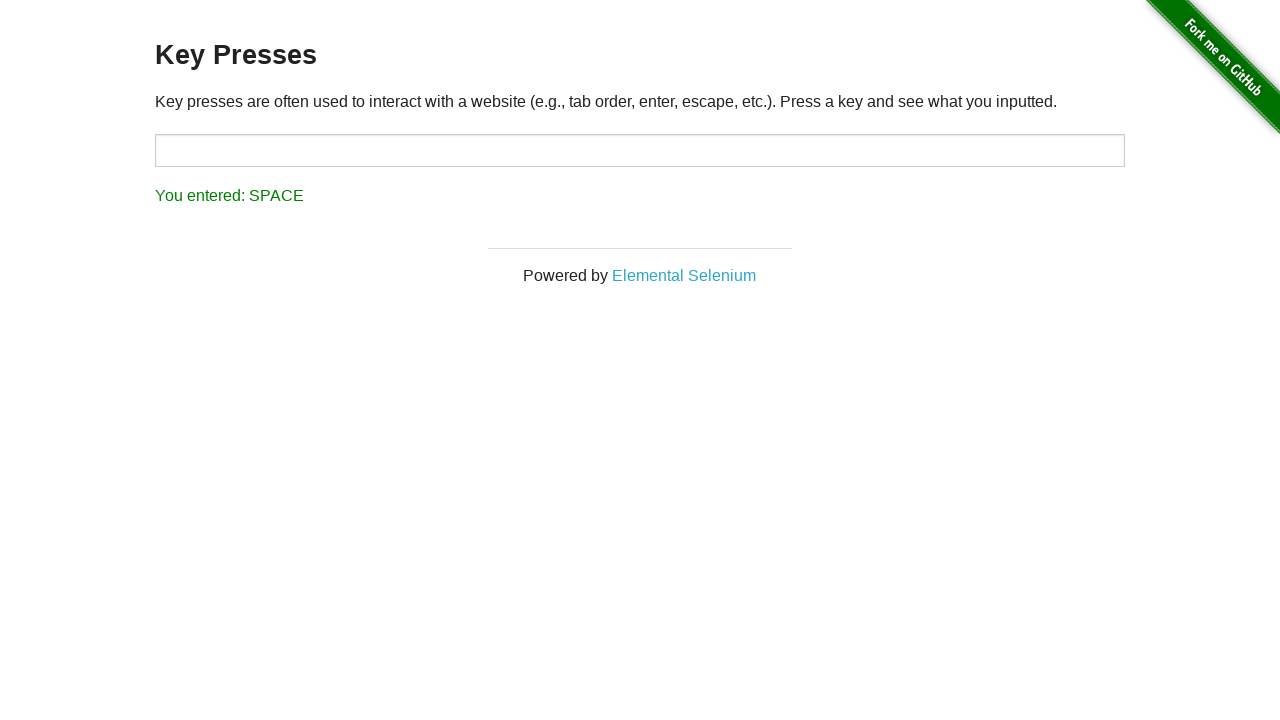

Pressed ESCAPE key
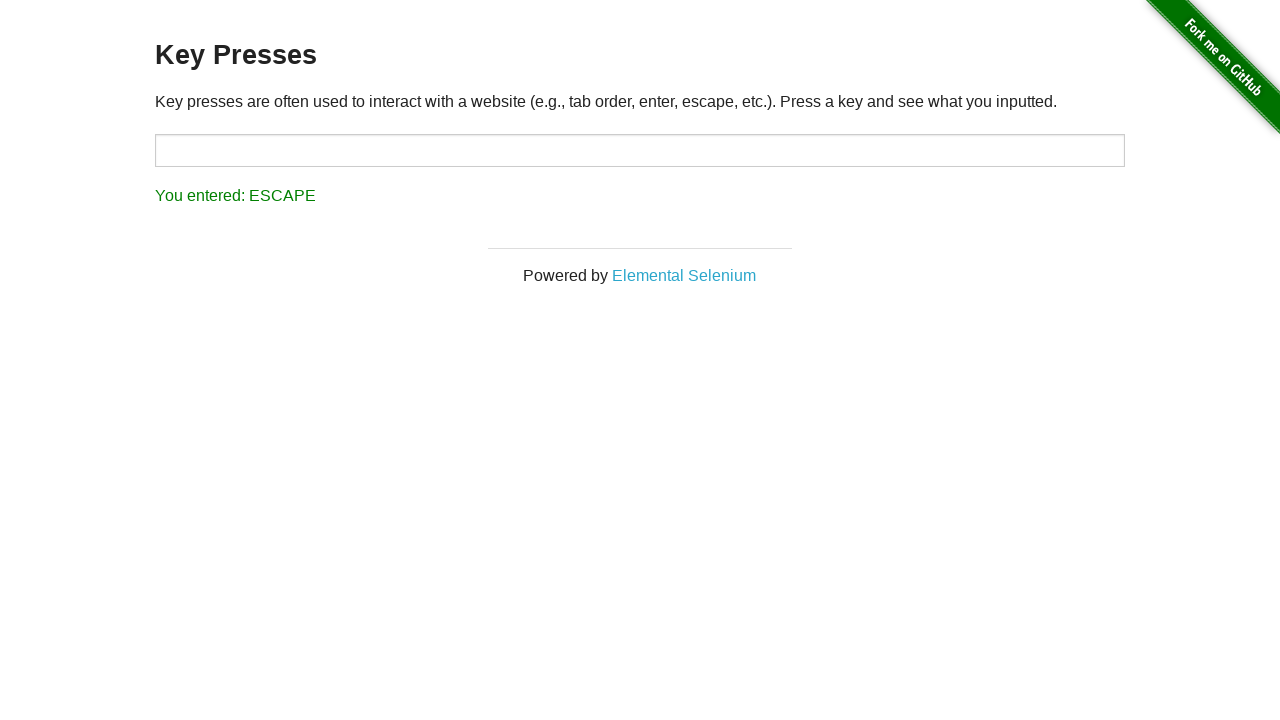

Retrieved result text content
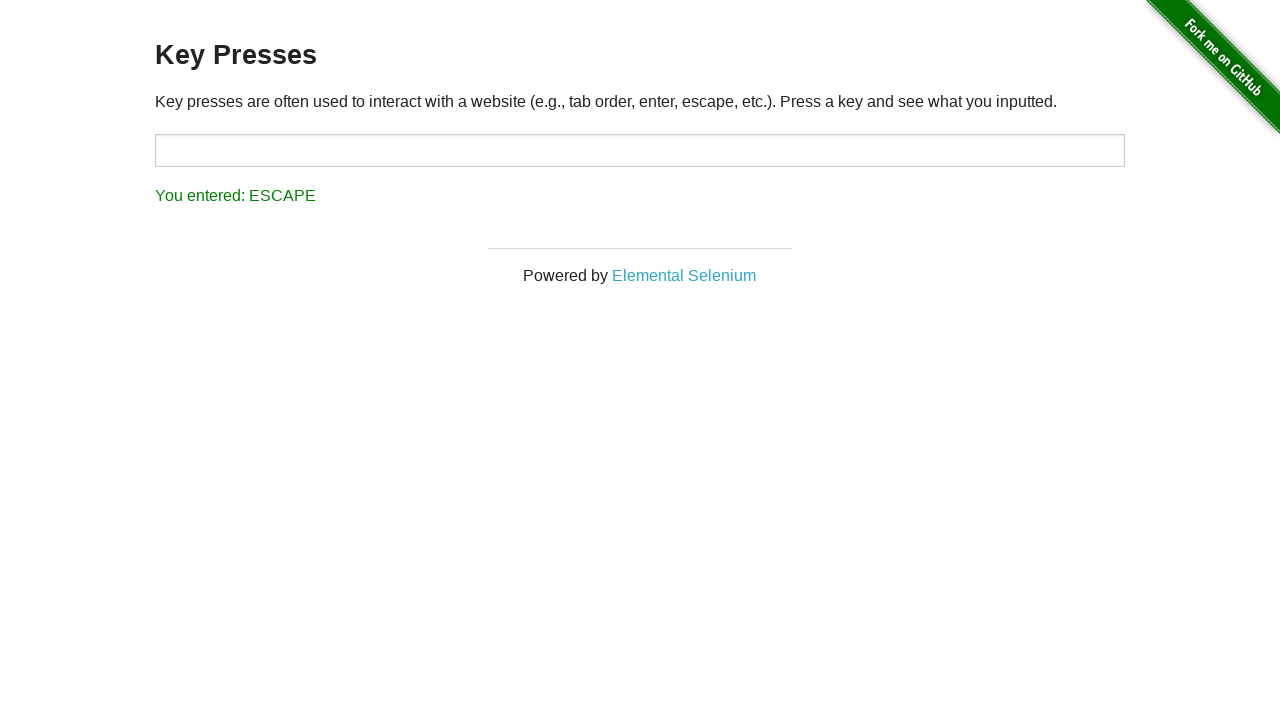

Verified ESCAPE key was displayed in result
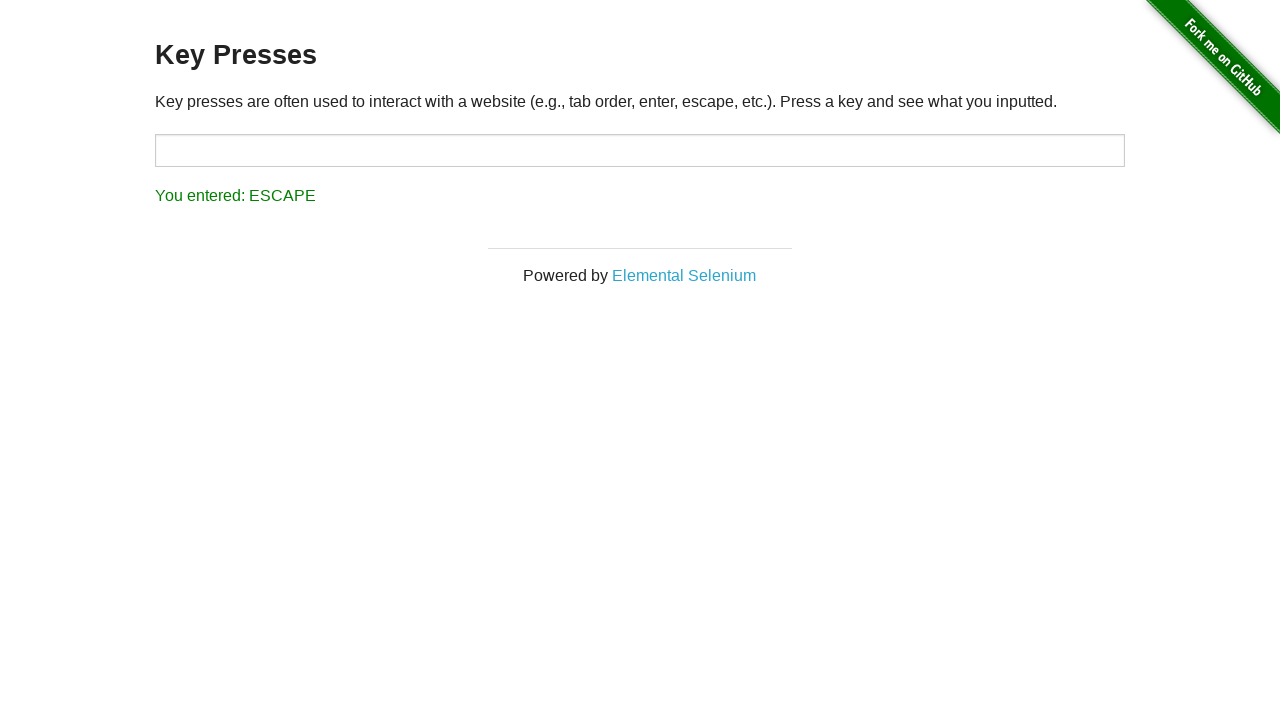

Pressed letter key A
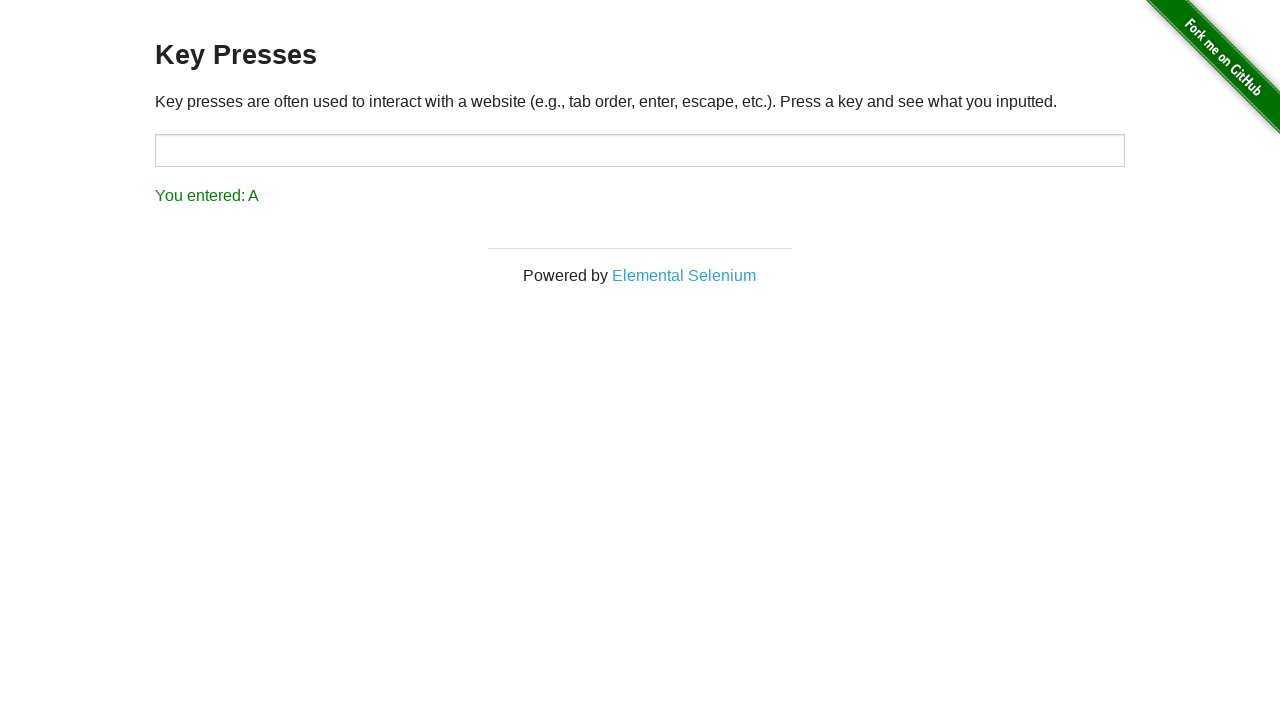

Retrieved result text content
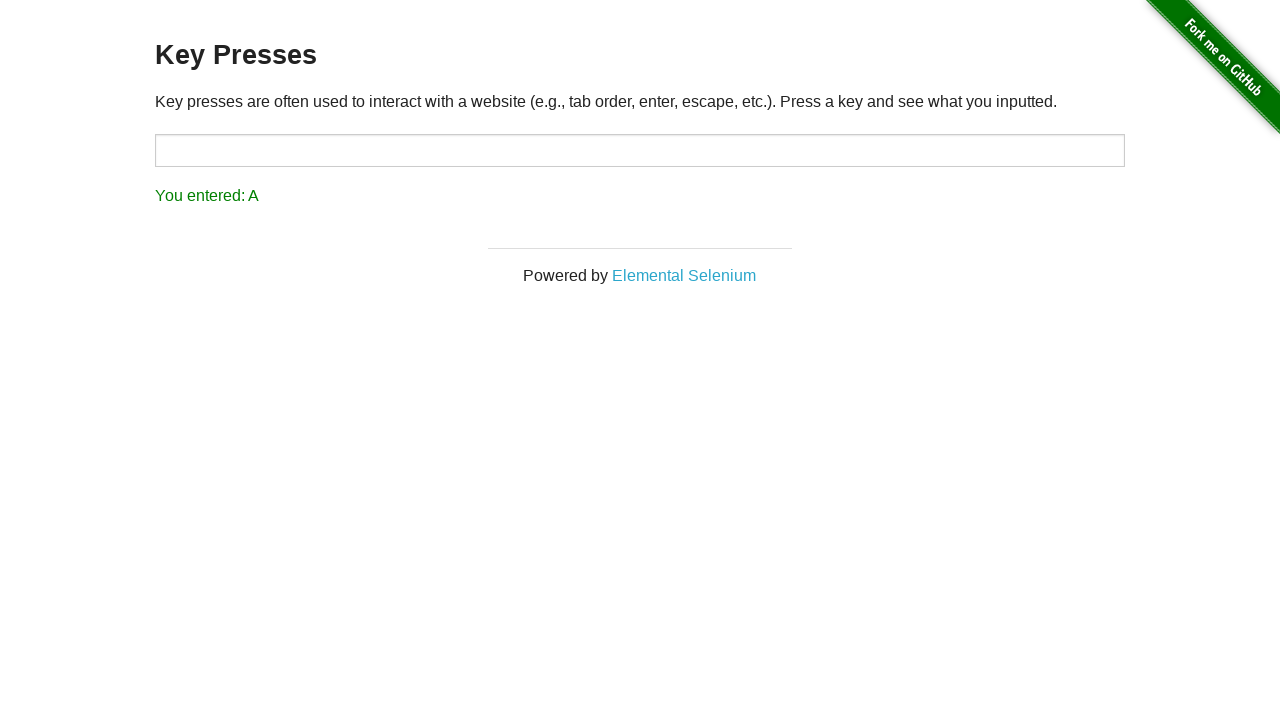

Verified letter A was displayed in result
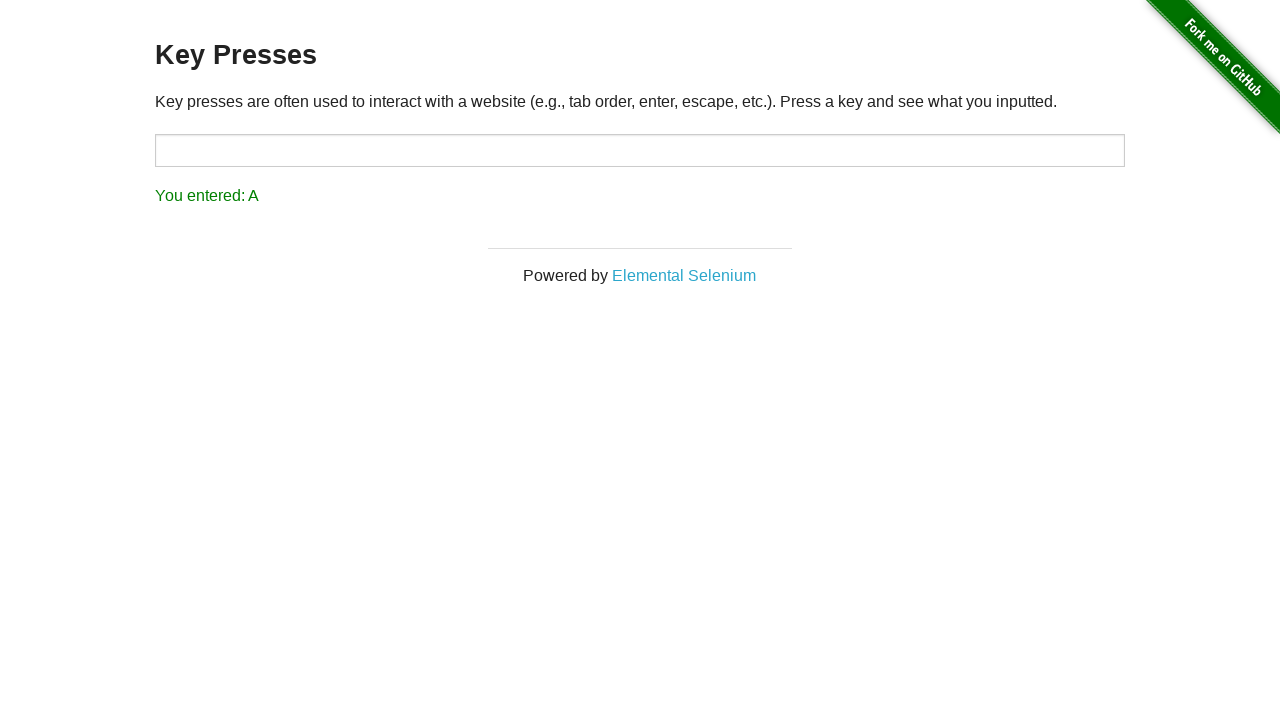

Pressed TAB key
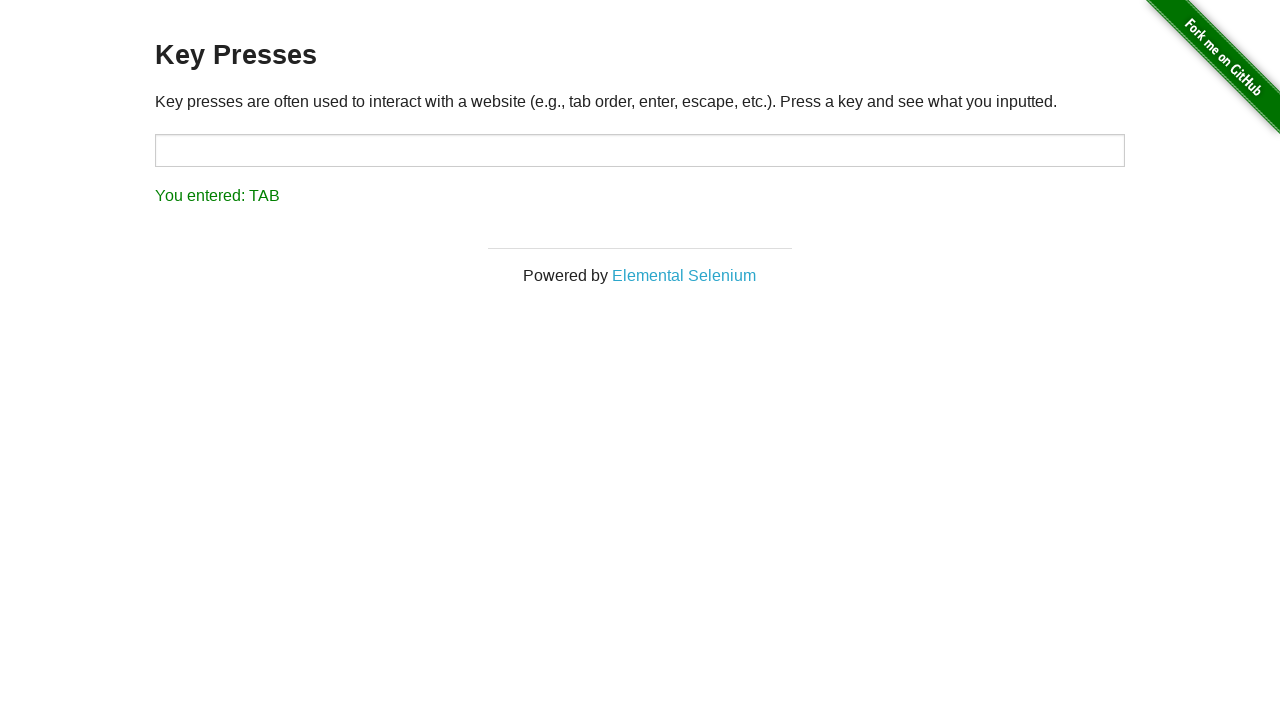

Retrieved result text content
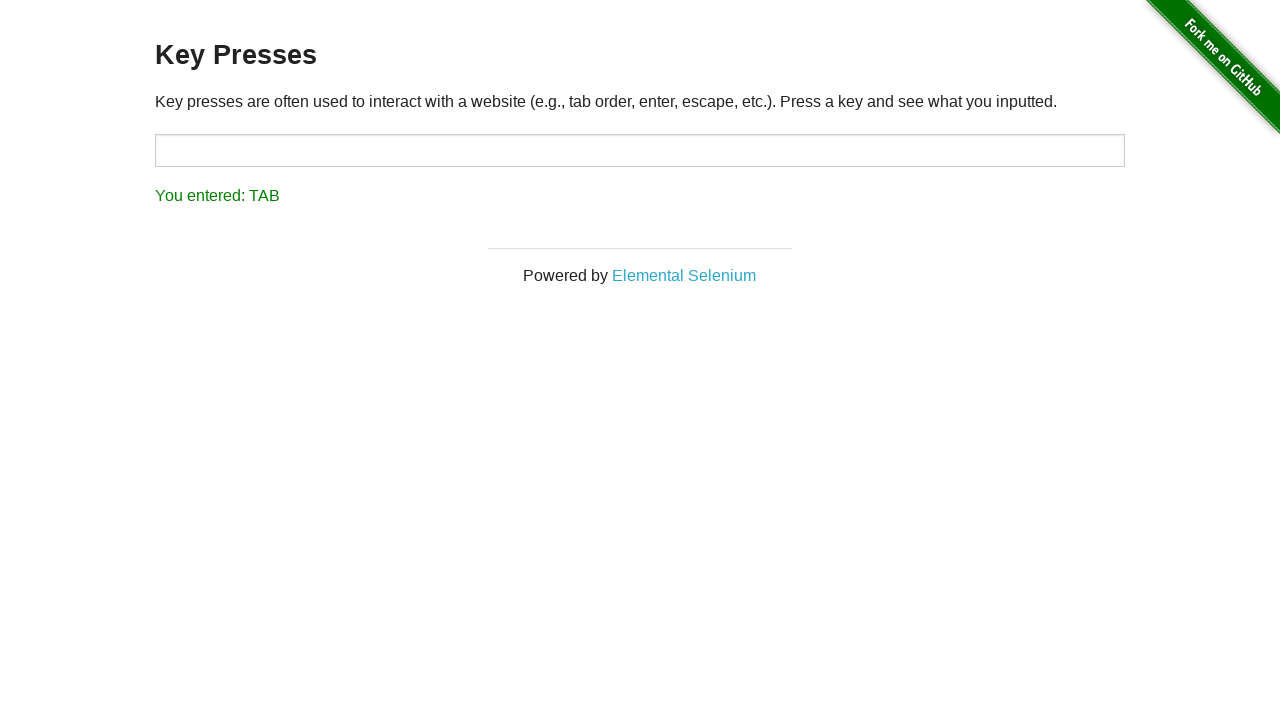

Verified TAB key was displayed in result
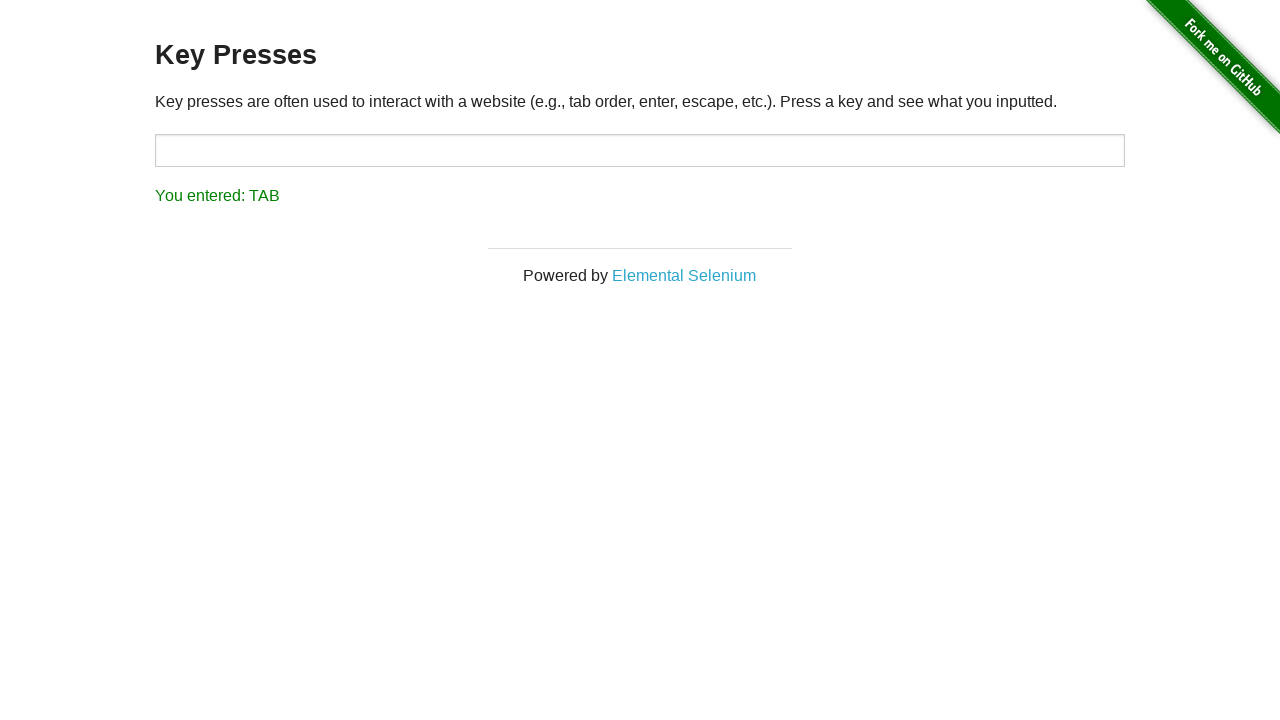

Pressed BACKSPACE key
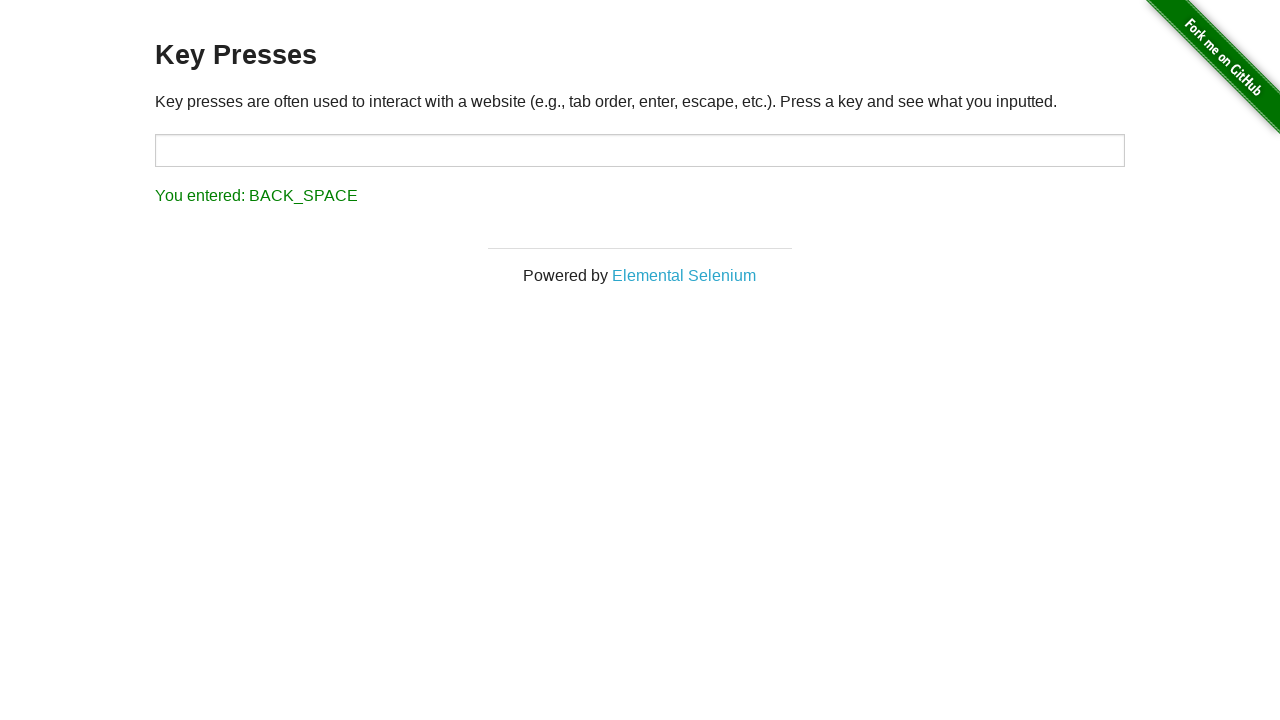

Retrieved result text content
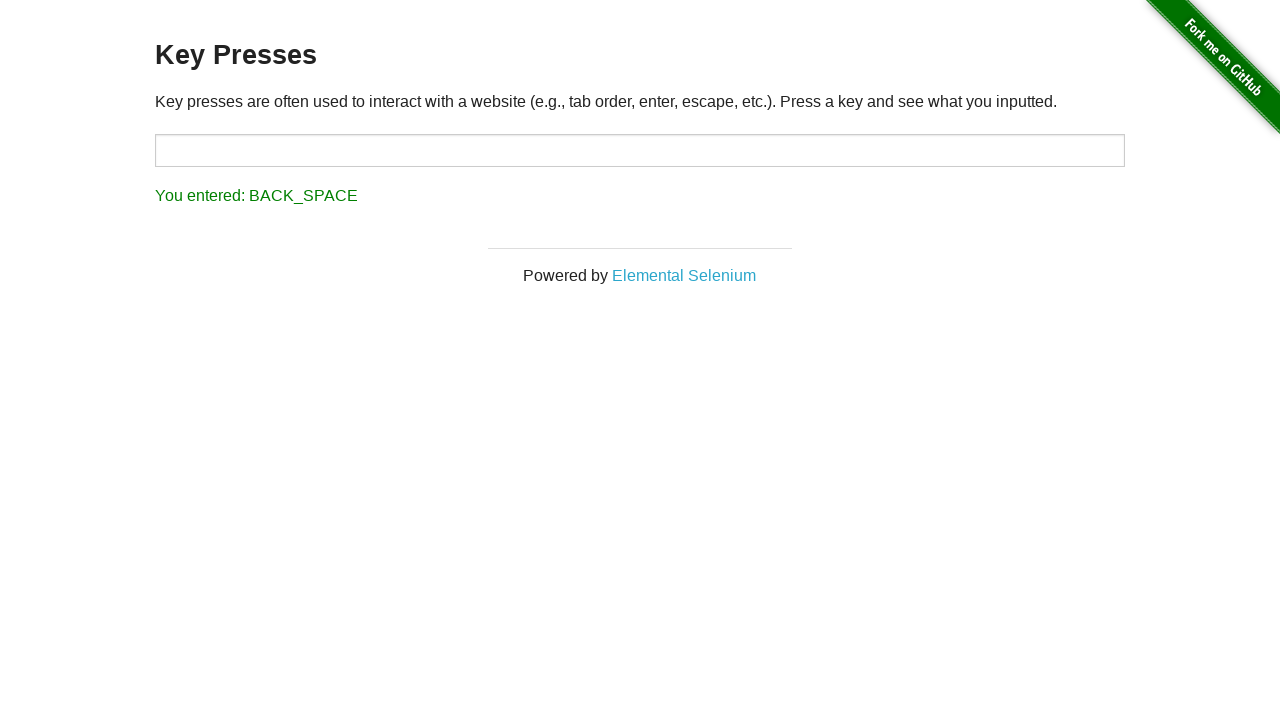

Verified BACKSPACE key was displayed in result
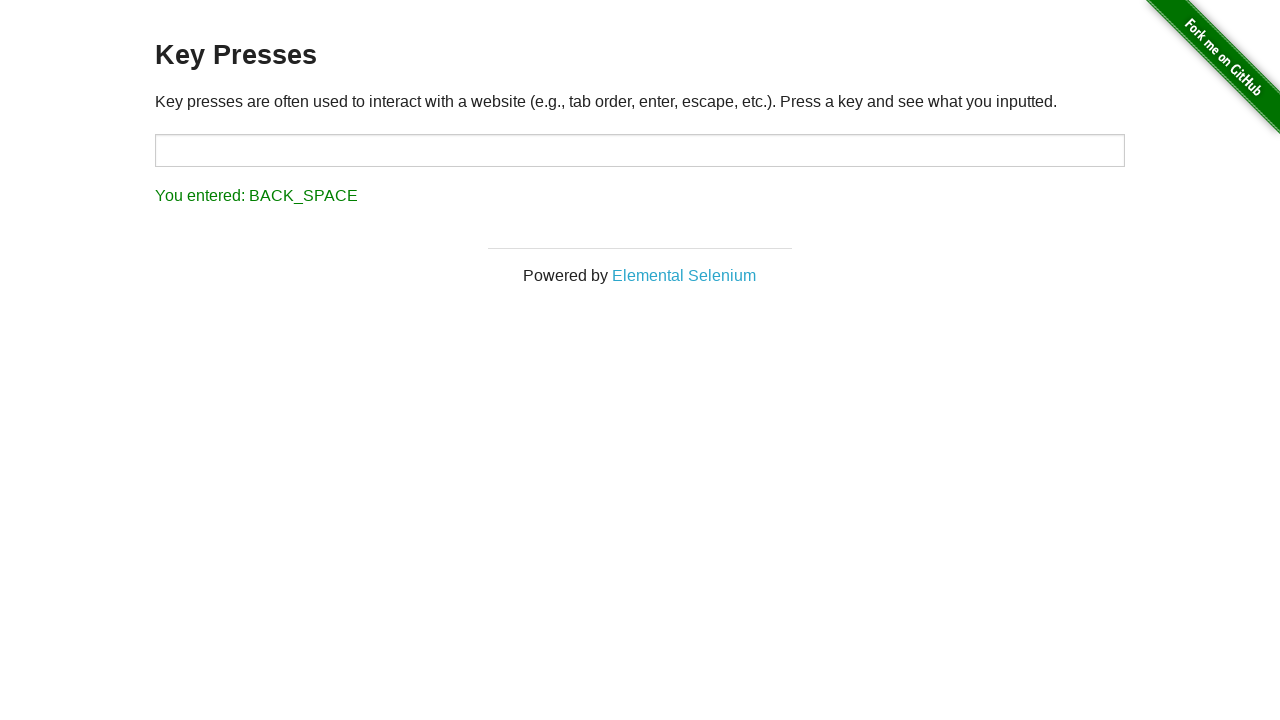

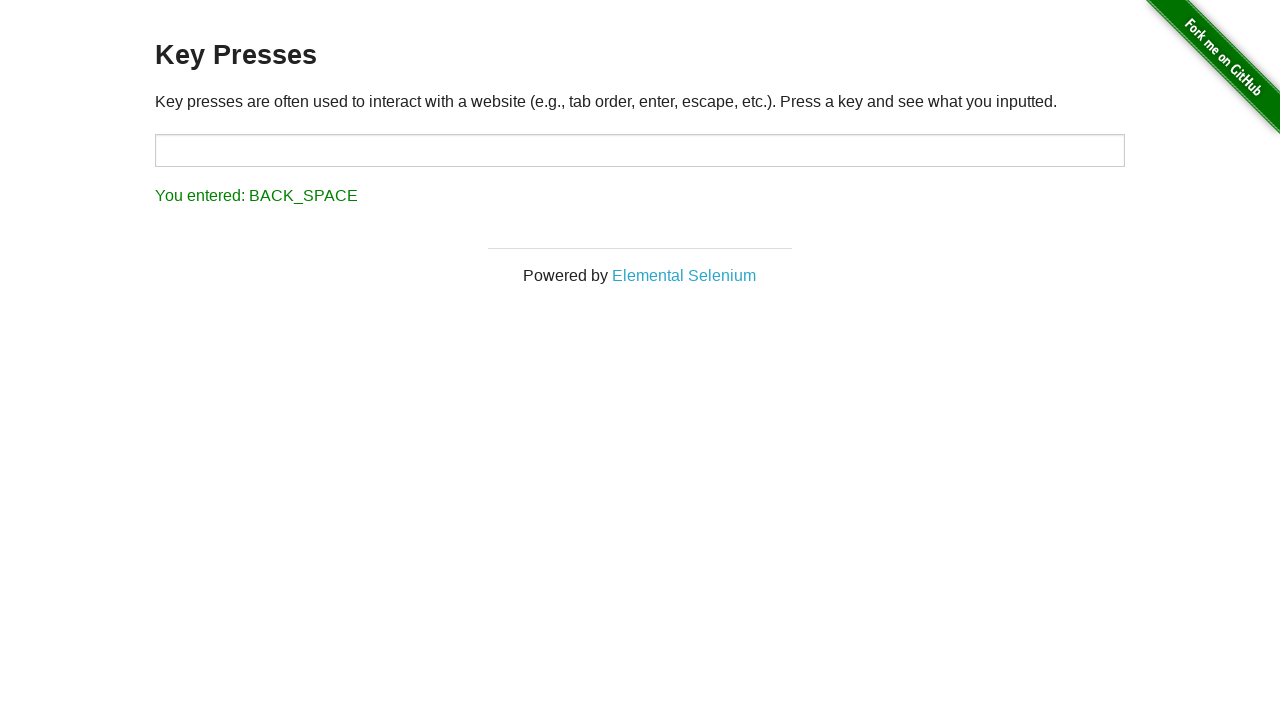